Tests interaction with the fourth frame by switching to it and entering text in a text box

Starting URL: https://ui.vision/demo/webtest/frames/

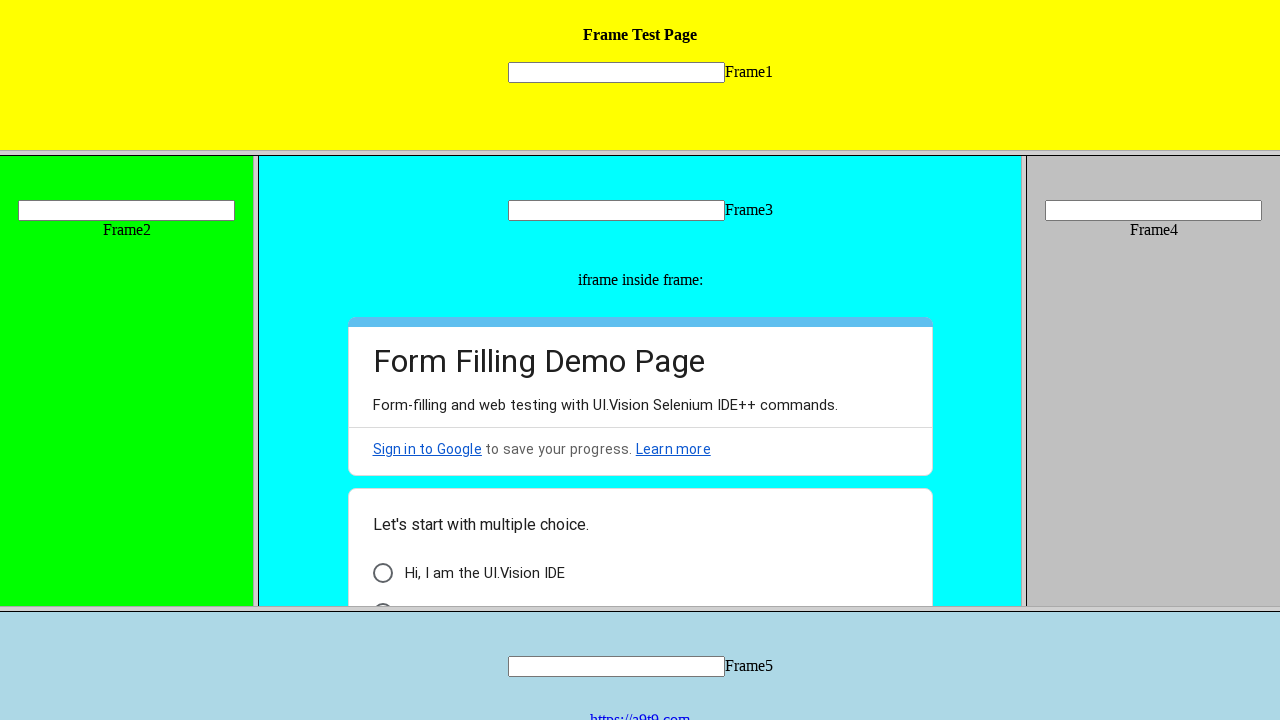

Accessed the fourth frame
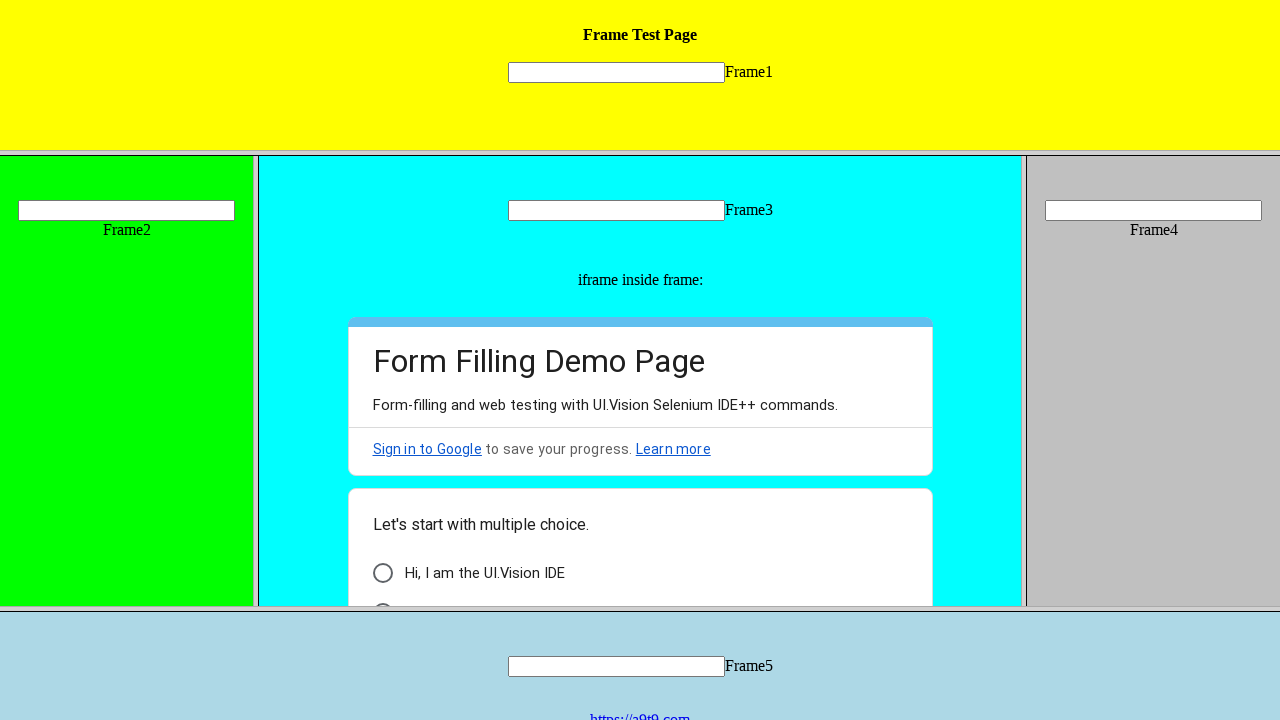

Entered 'uma' in the text box within the fourth frame on input[name*='mytext'] >> nth=0
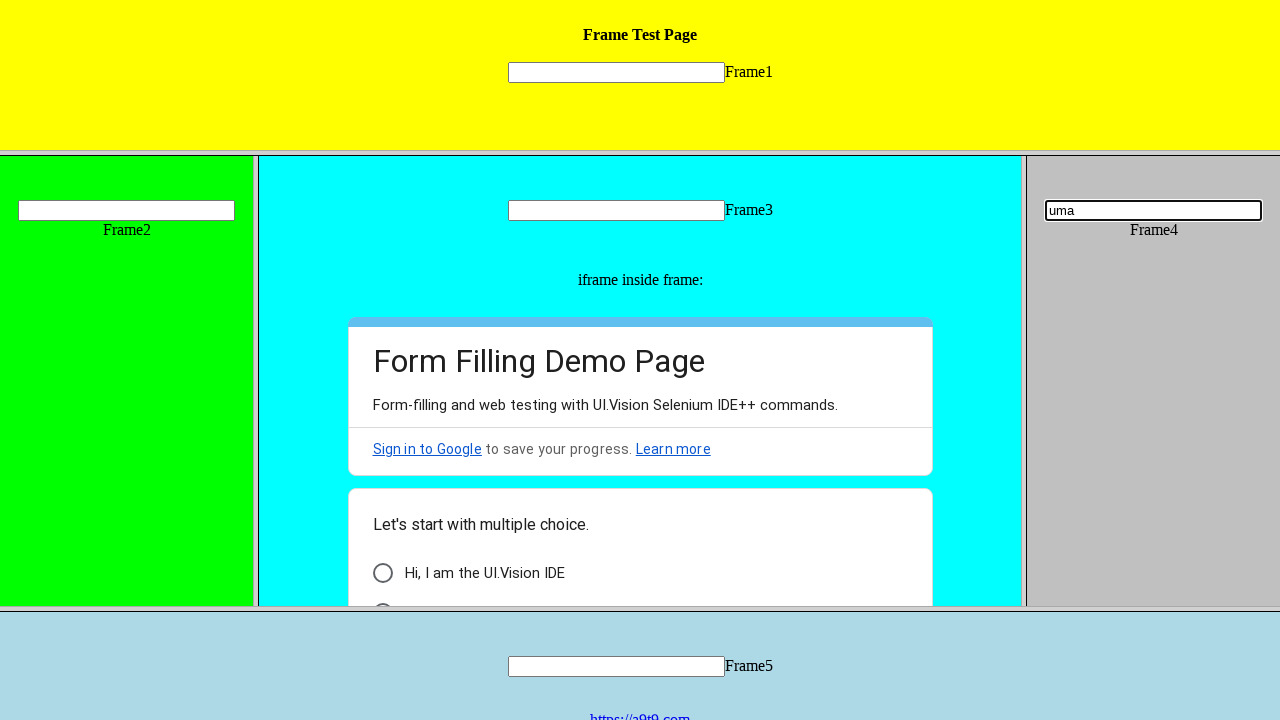

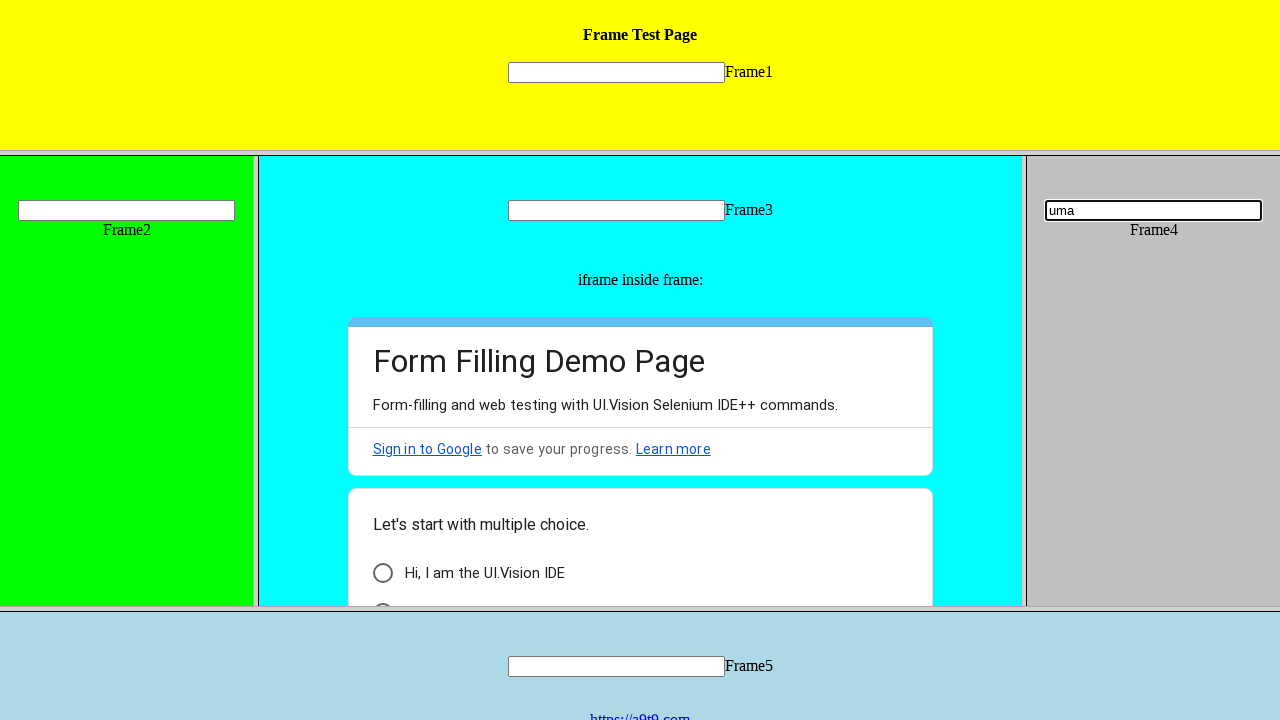